Tests GitHub navigation by hovering over the Solutions menu, clicking on Enterprise option, and verifying the Enterprise page loads with the correct heading

Starting URL: https://github.com/

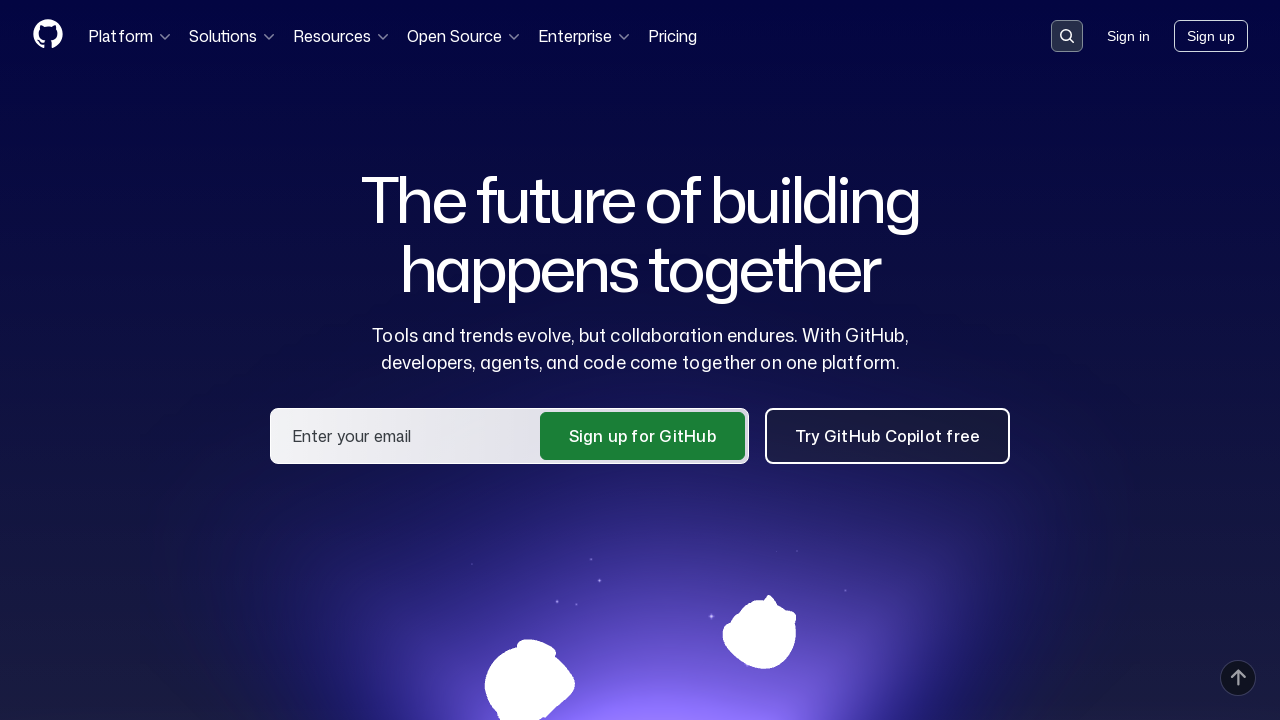

Hovered over Solutions menu button at (233, 36) on button:has-text('Solutions')
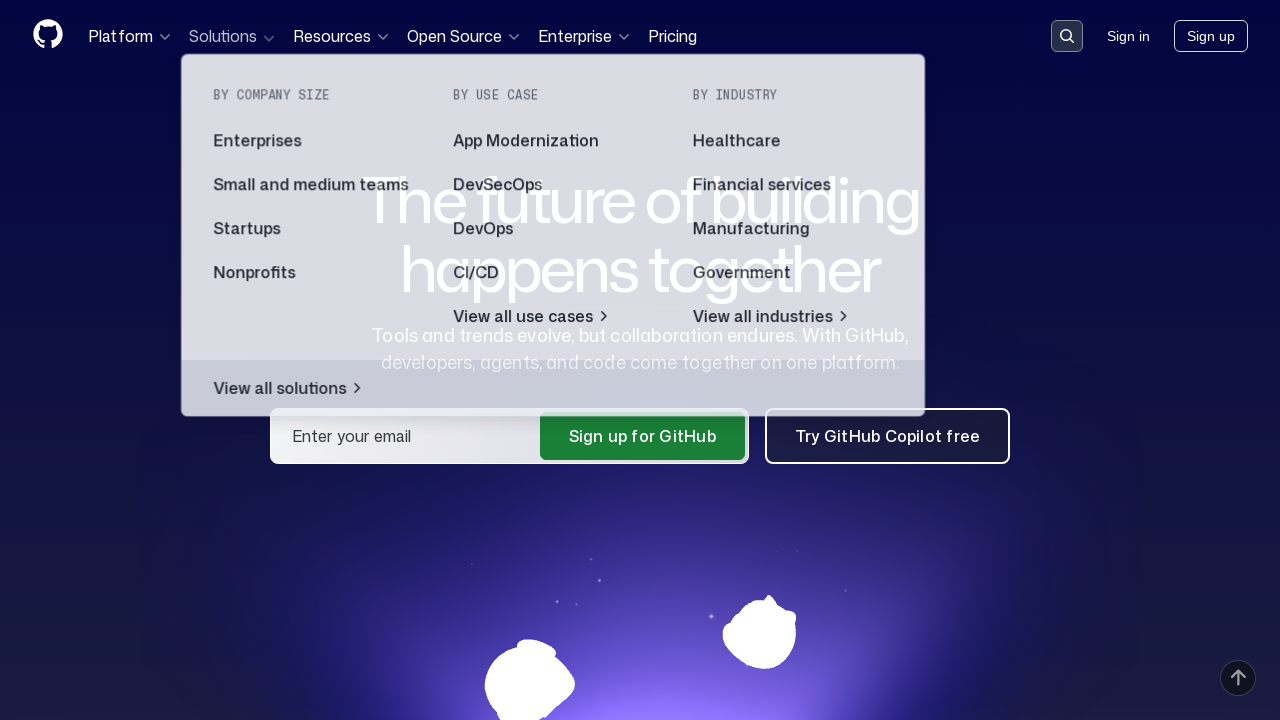

Clicked on Enterprise option from Solutions menu at (257, 142) on text=Enterprise
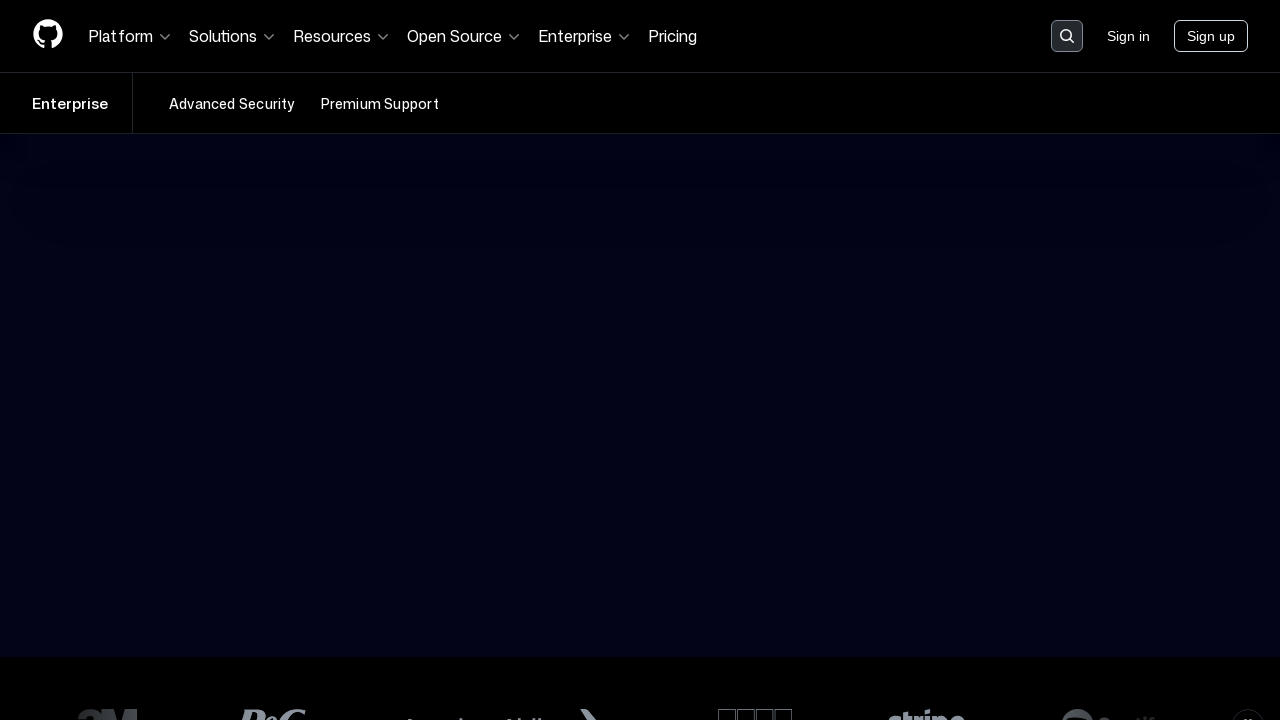

Navigated to GitHub Enterprise page
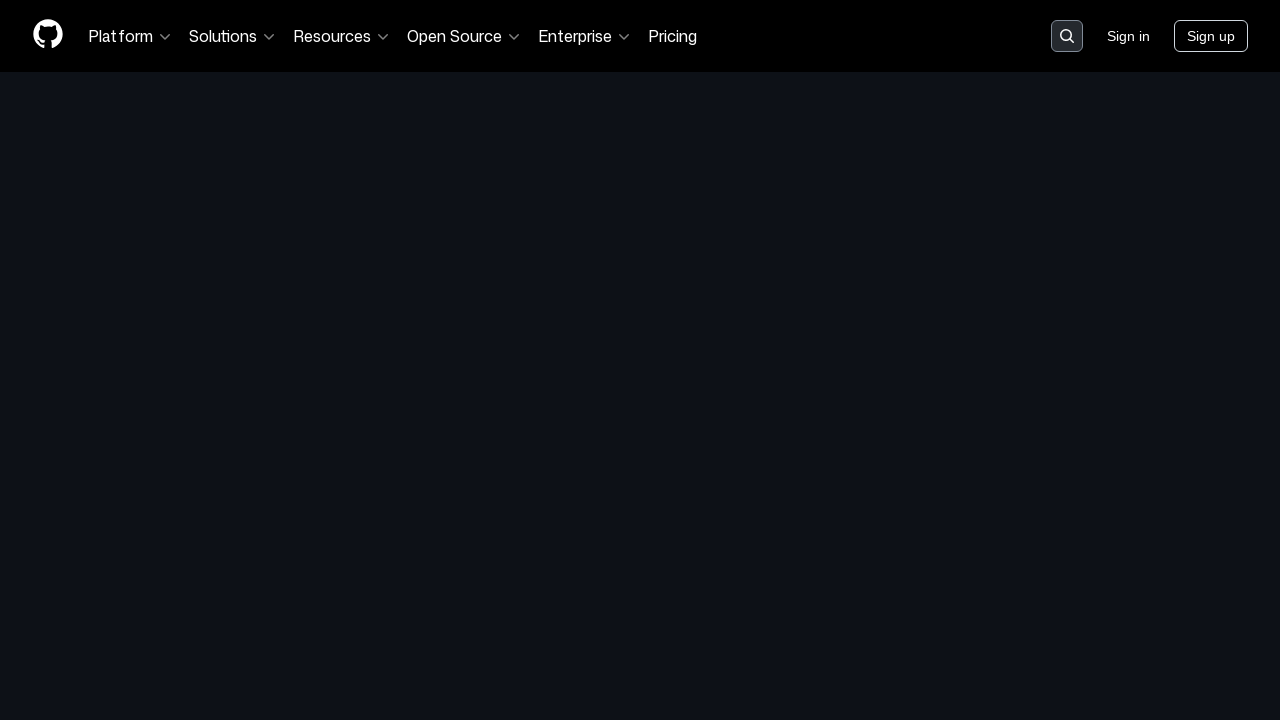

Hero section brand heading element loaded
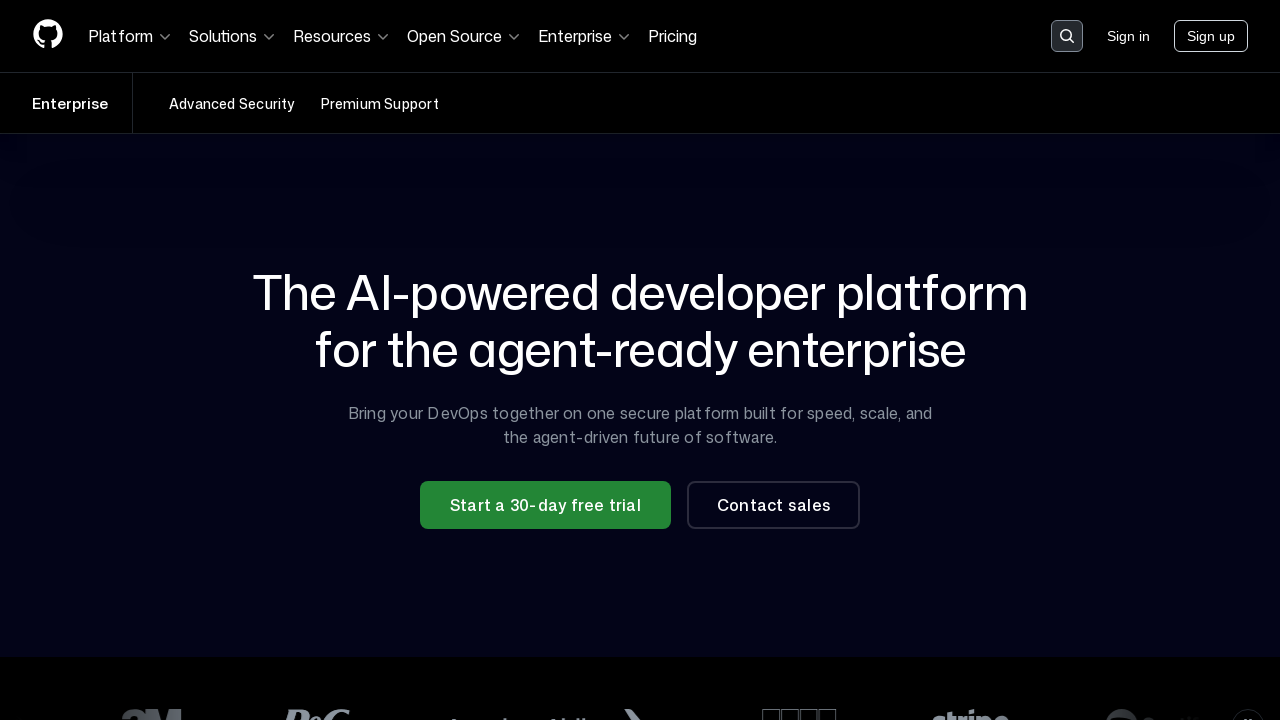

Verified hero section heading contains 'developer platform' text
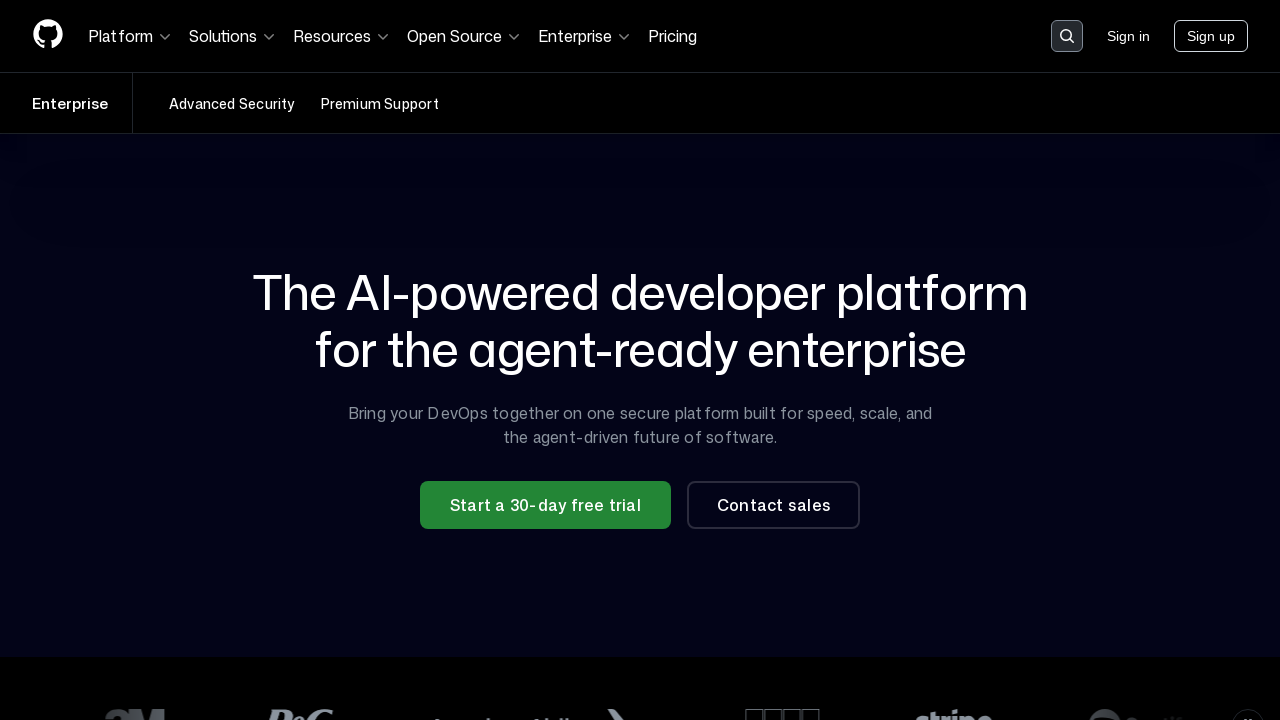

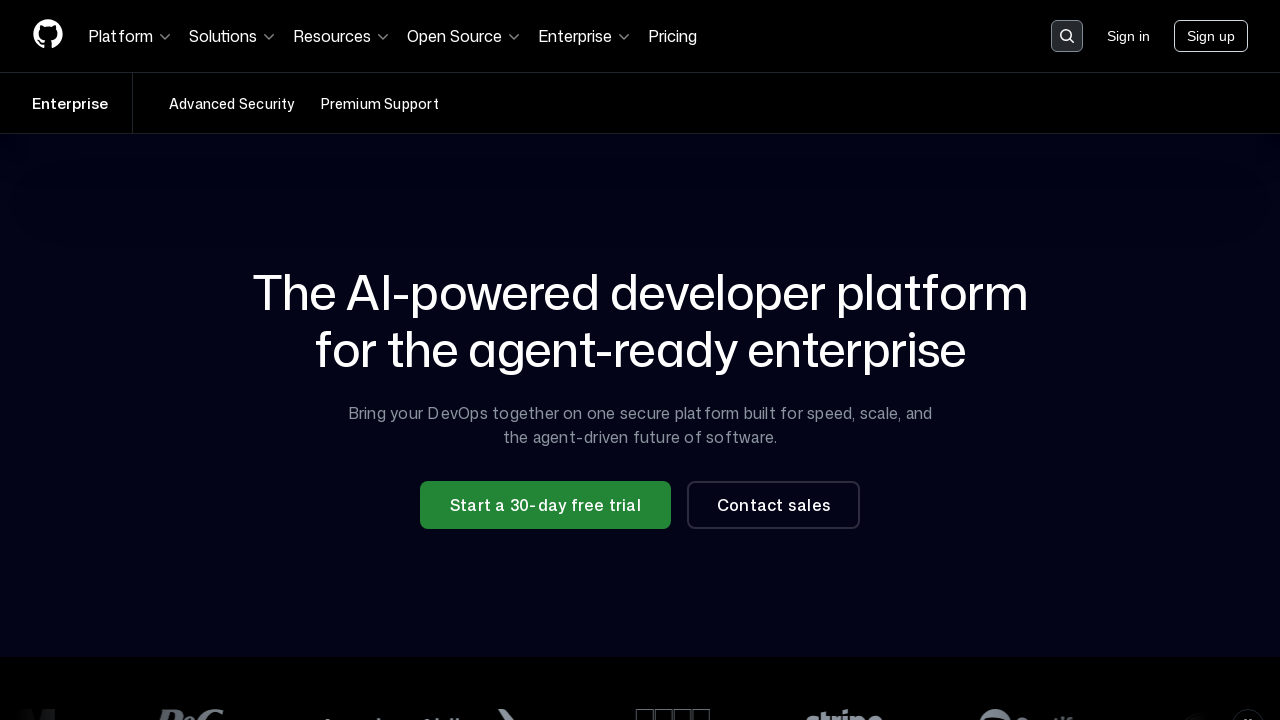